Appends text to an existing text input field that already contains "Developer"

Starting URL: http://watir.com/examples/forms_with_input_elements.html

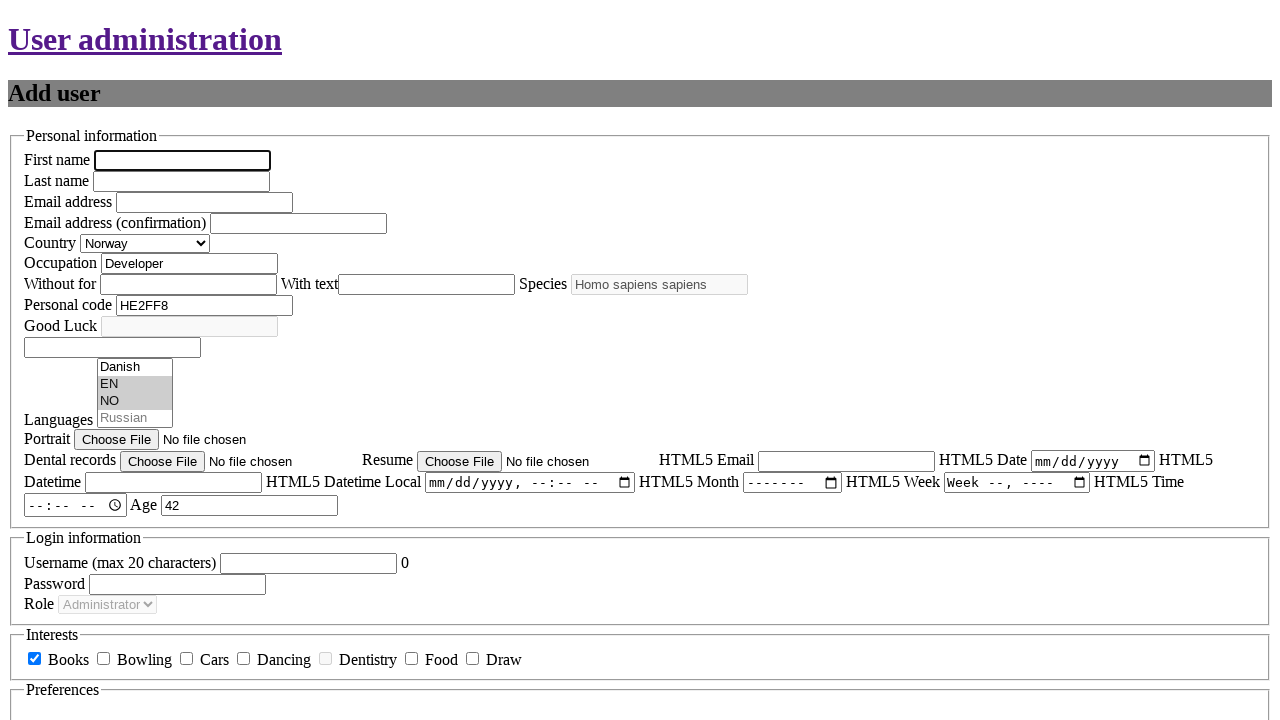

Retrieved current value 'Developer' from occupation input field
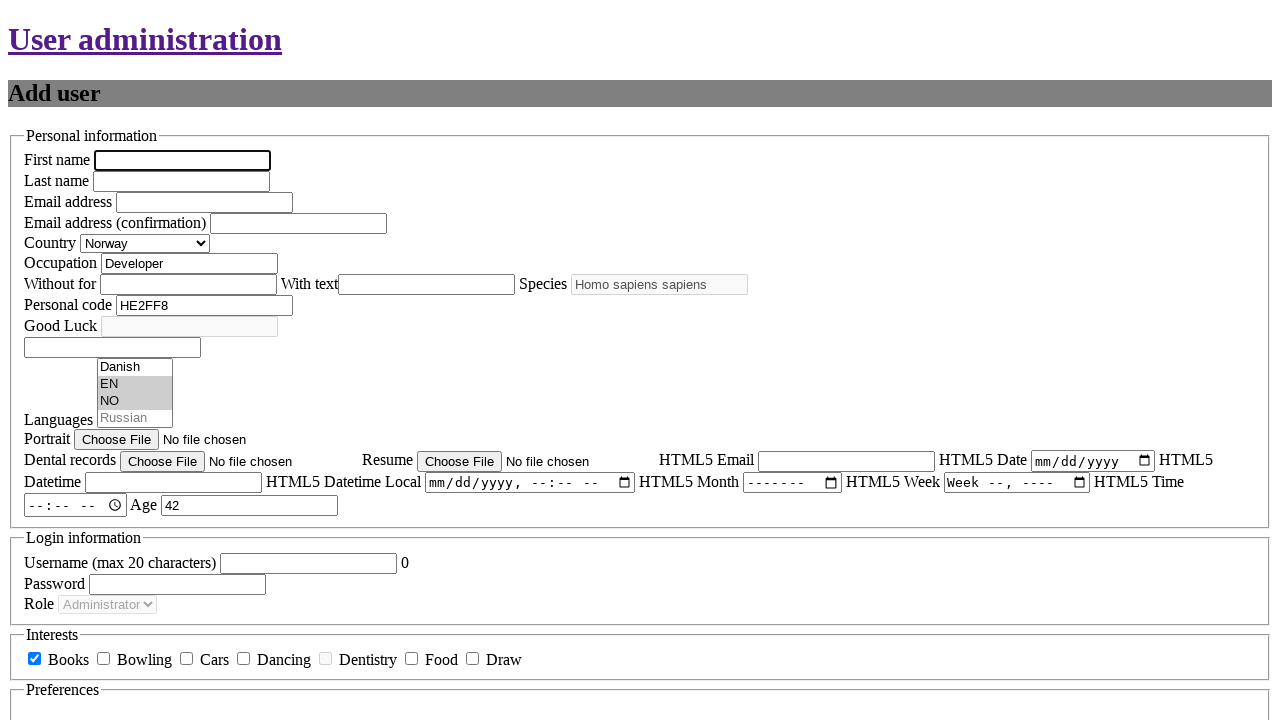

Appended text to occupation field, now contains 'Developers are boring' on #new_user_occupation
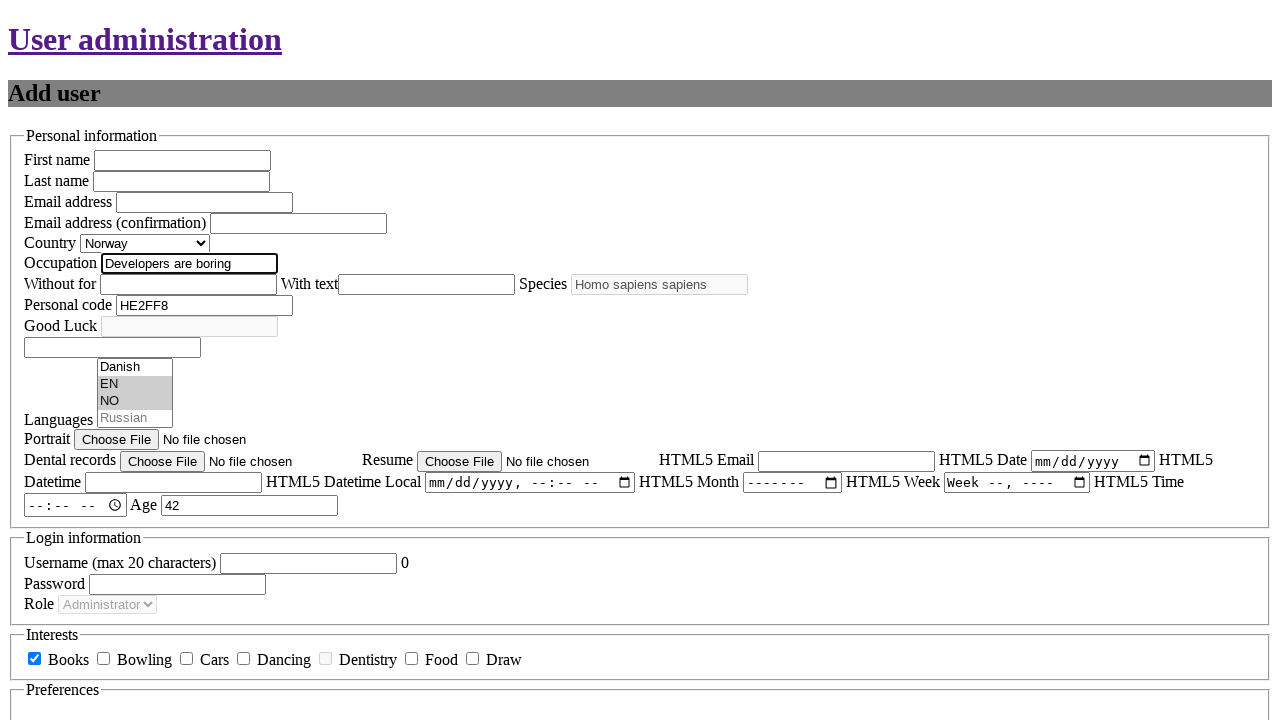

Verified occupation field contains 'Developers are boring'
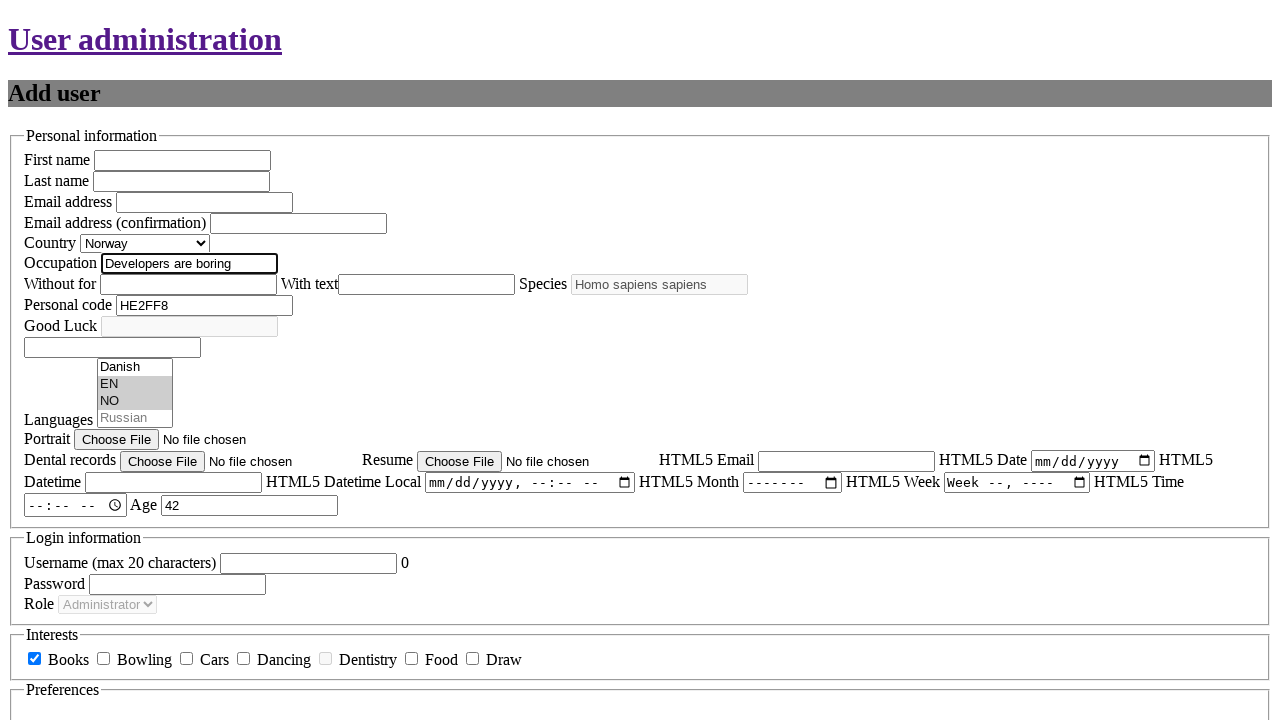

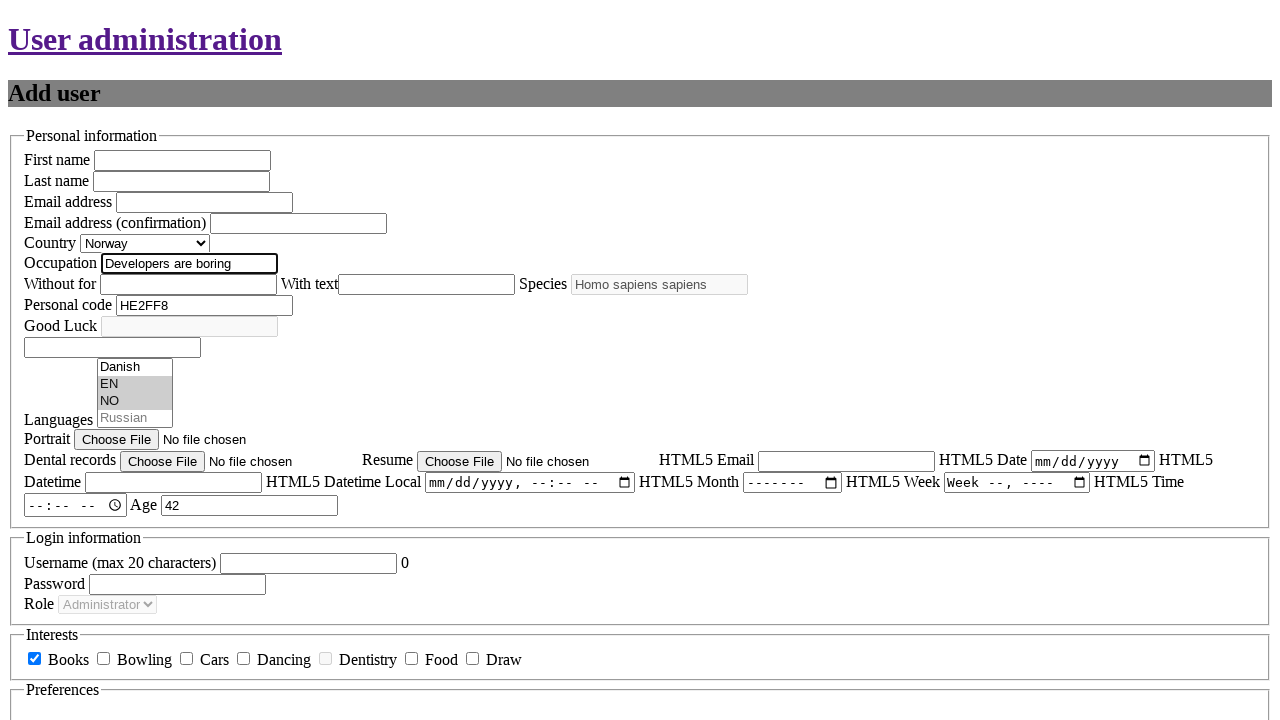